Tests dynamic content loading by clicking Start and waiting for the loading indicator to disappear before verifying Hello World text

Starting URL: https://the-internet.herokuapp.com/dynamic_loading/1

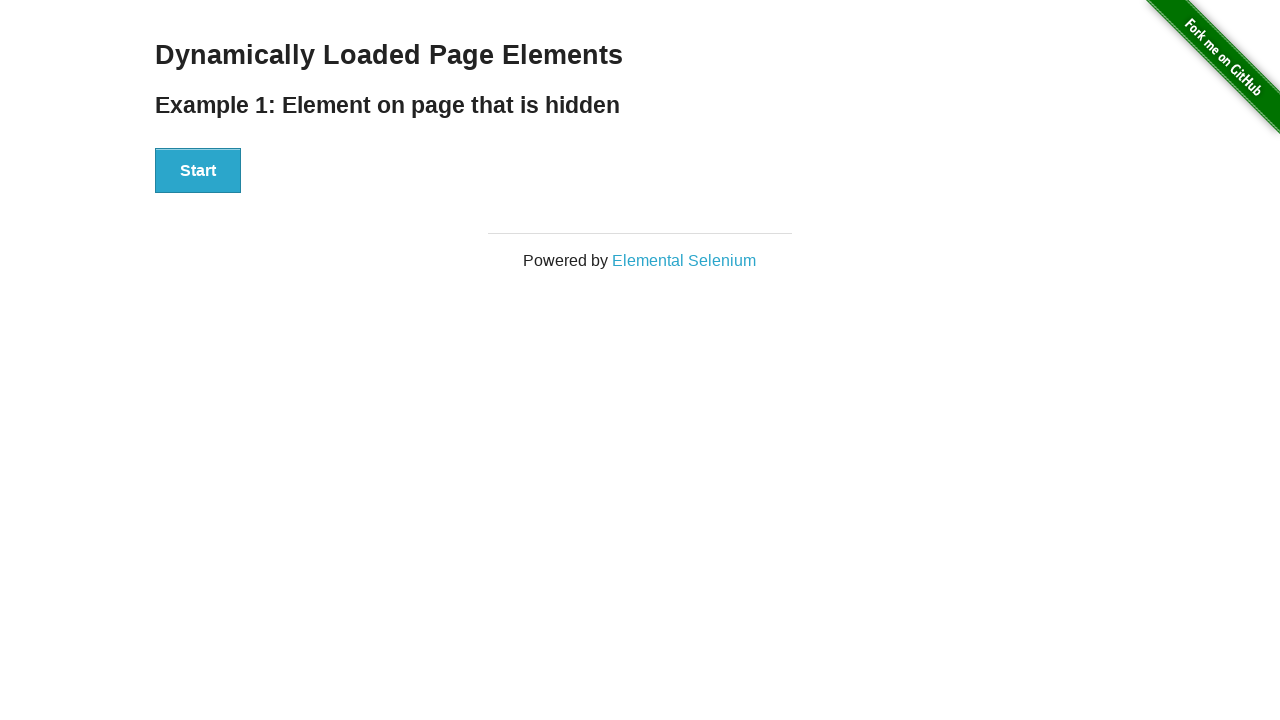

Clicked Start button to initiate dynamic content loading at (198, 171) on xpath=//button
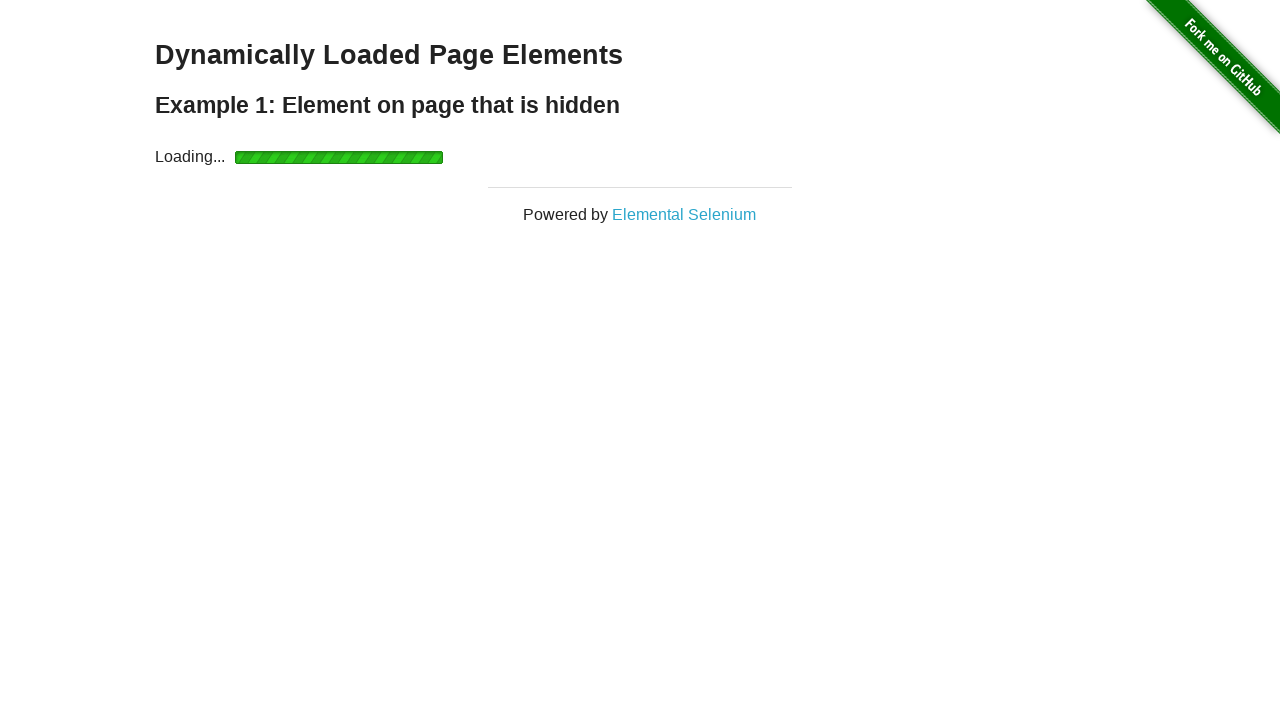

Loading indicator disappeared after waiting
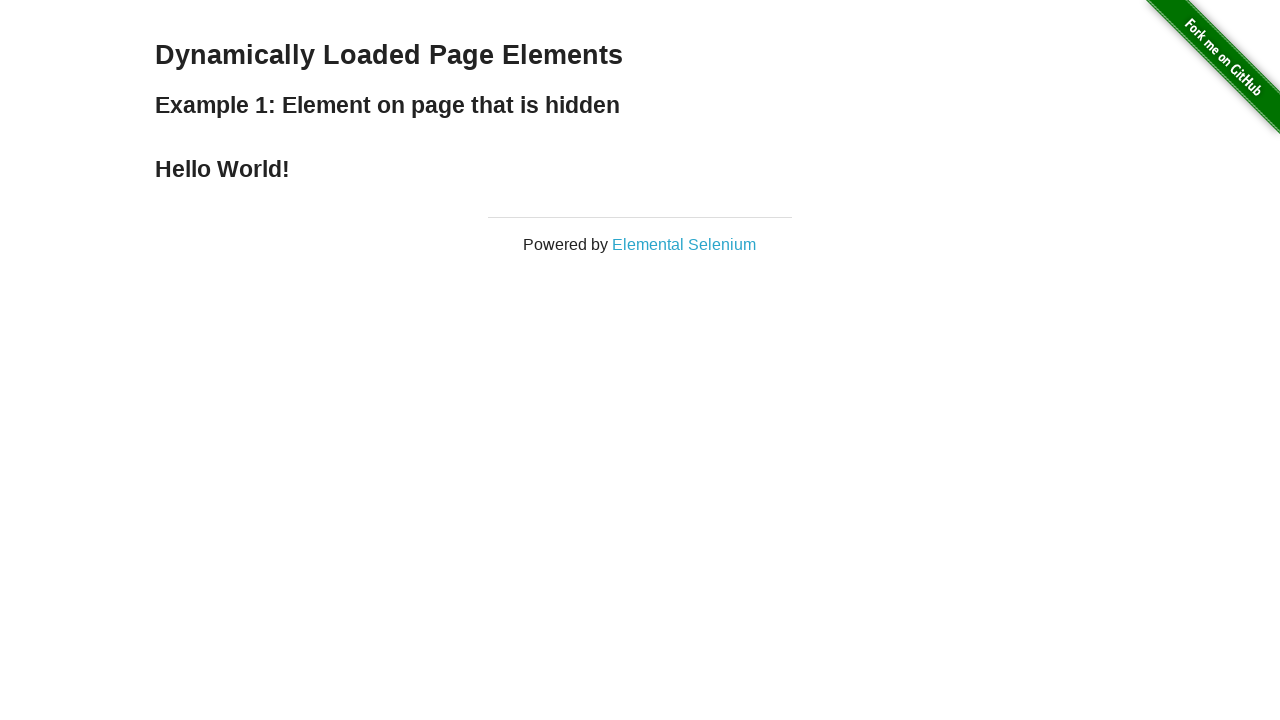

Verified 'Hello World!' text content is displayed
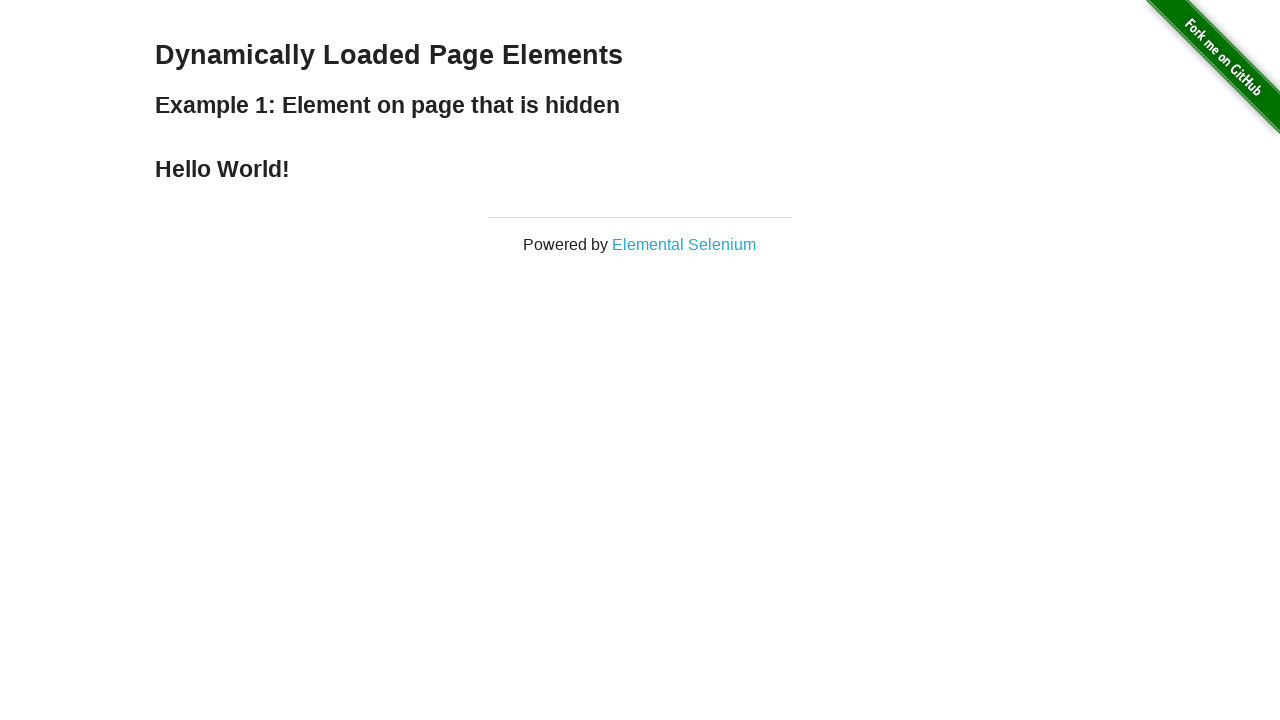

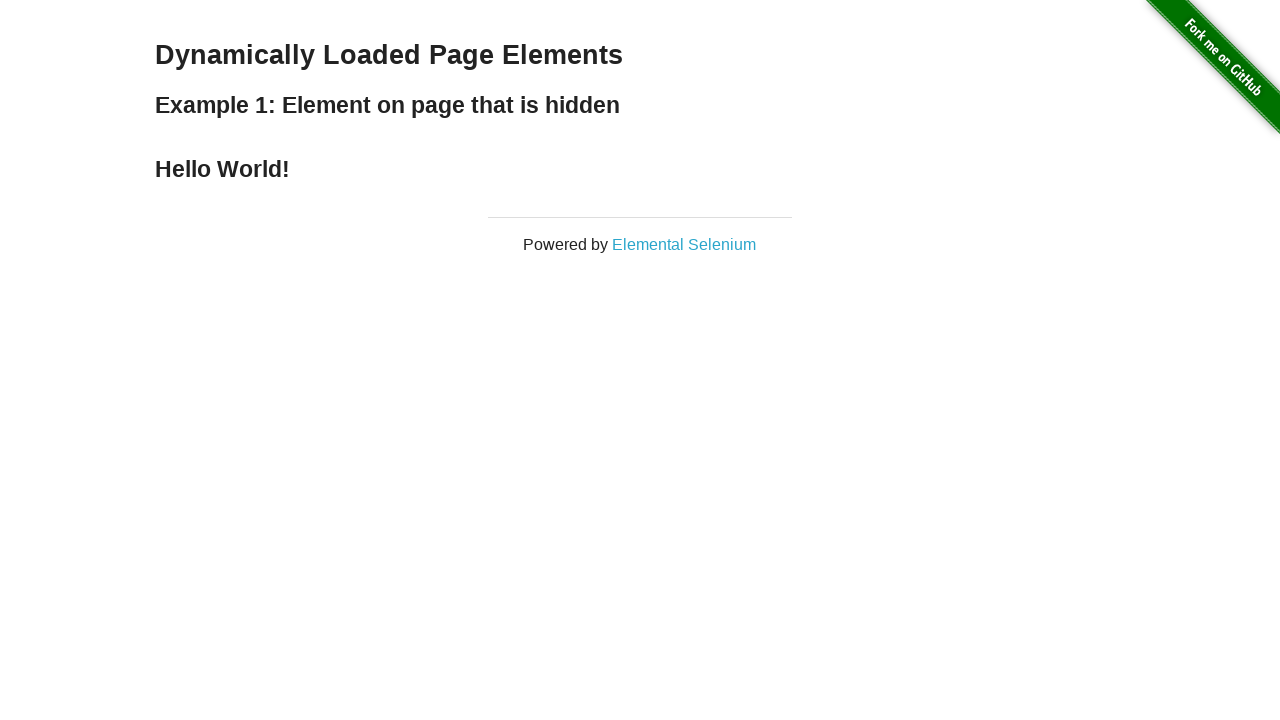